Tests the text box form by navigating to it, filling in all fields (username, email, current address, permanent address), submitting the form, and verifying the output fields are displayed

Starting URL: https://demoqa.com/elements

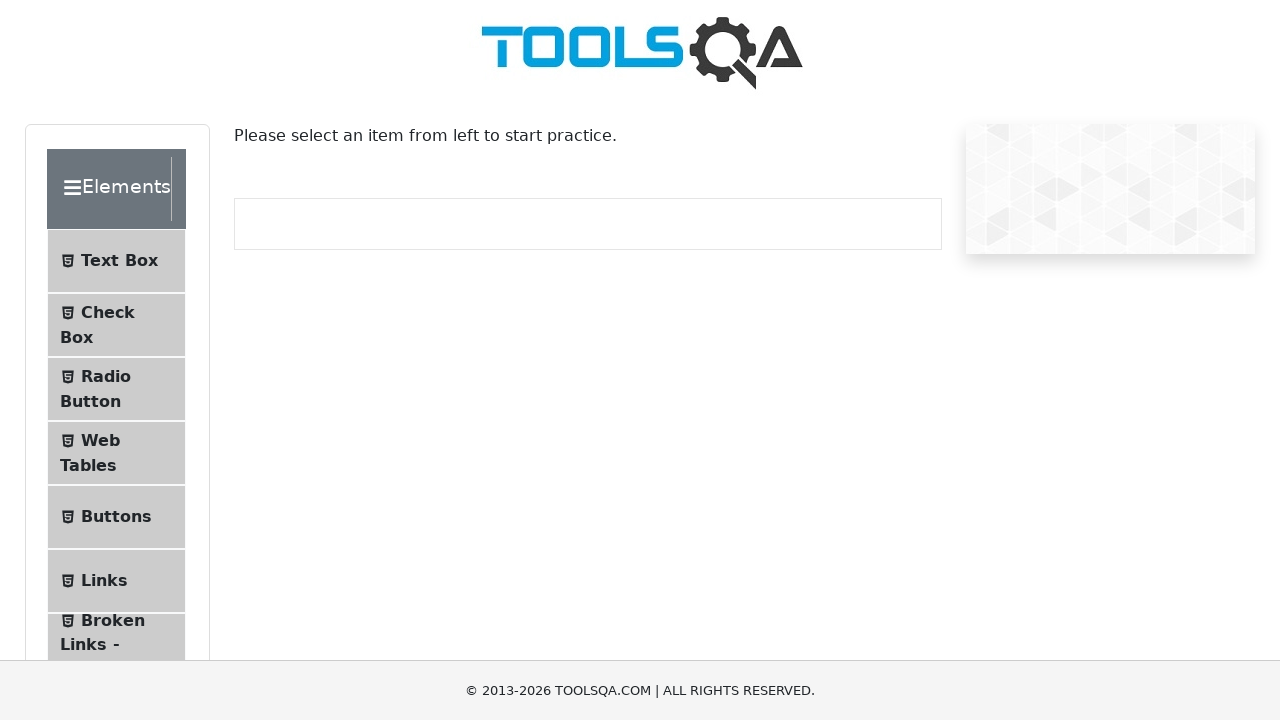

Clicked on Text Box menu item at (116, 261) on #item-0
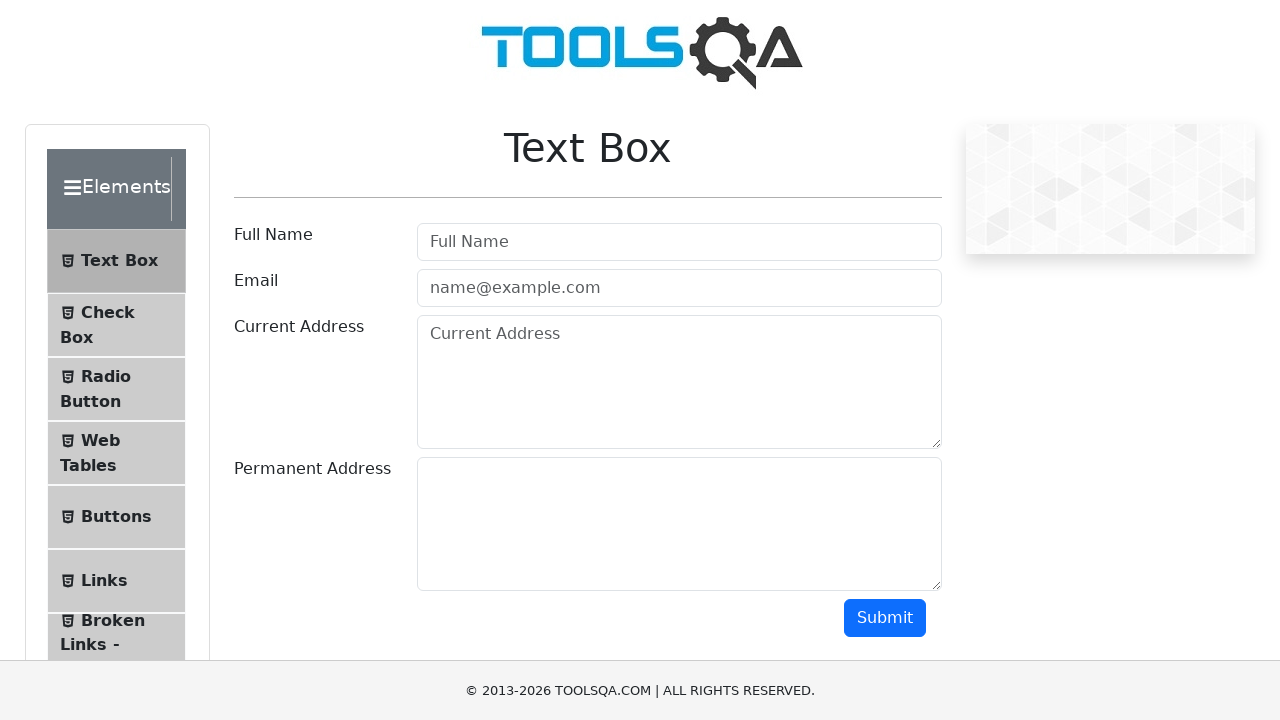

Filled username field with 'AddressLita' on #userName
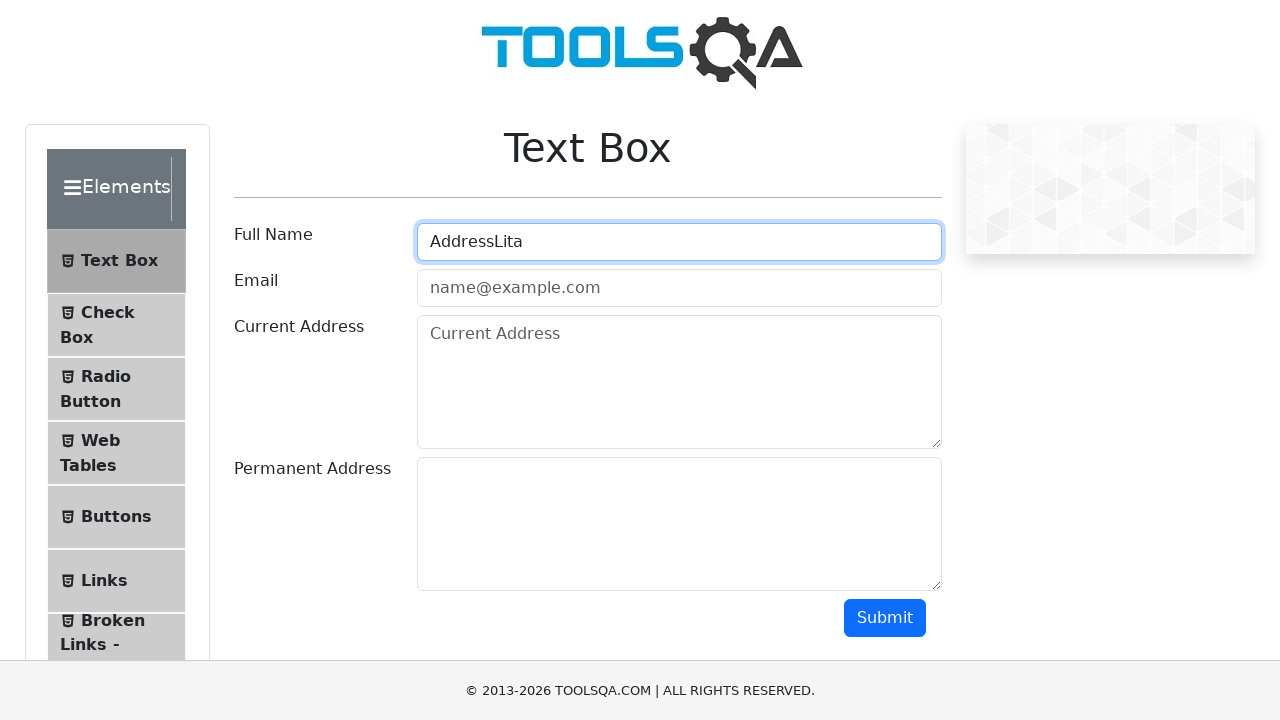

Filled email field with 'test@test.com' on #userEmail
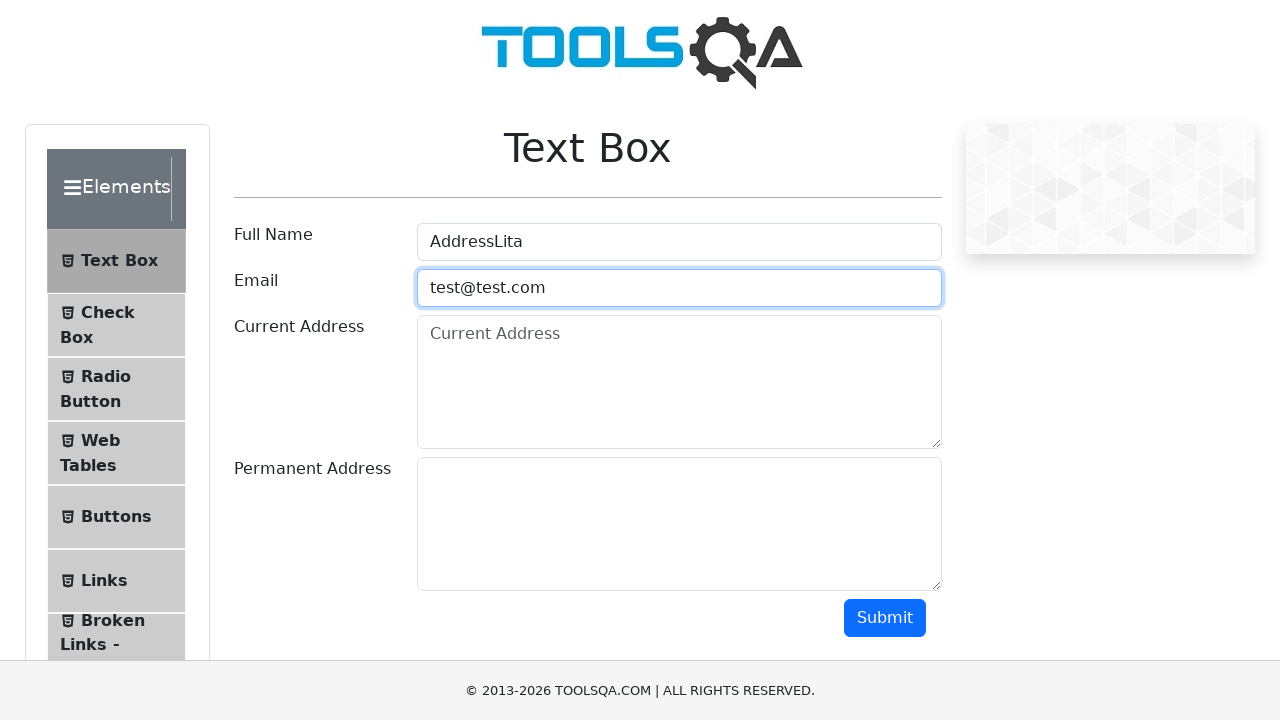

Filled current address field with 'test address' on #currentAddress
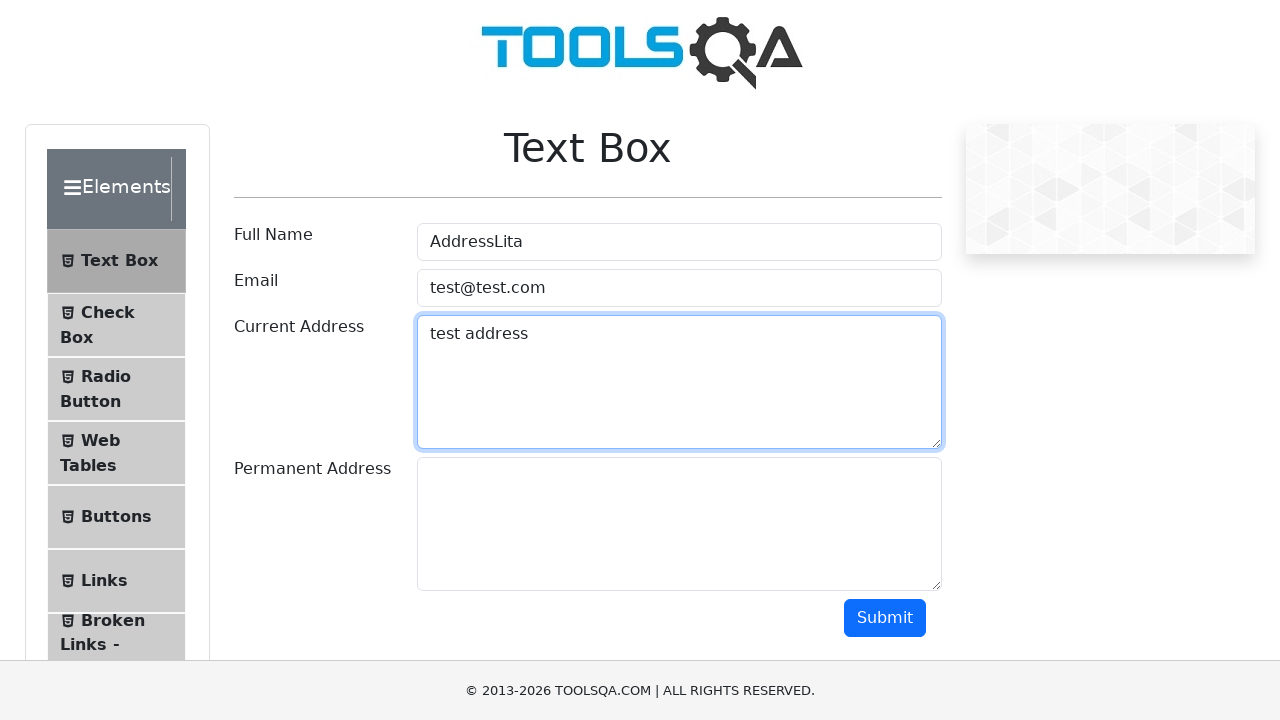

Filled permanent address field with 'test address that is permanent' on #permanentAddress
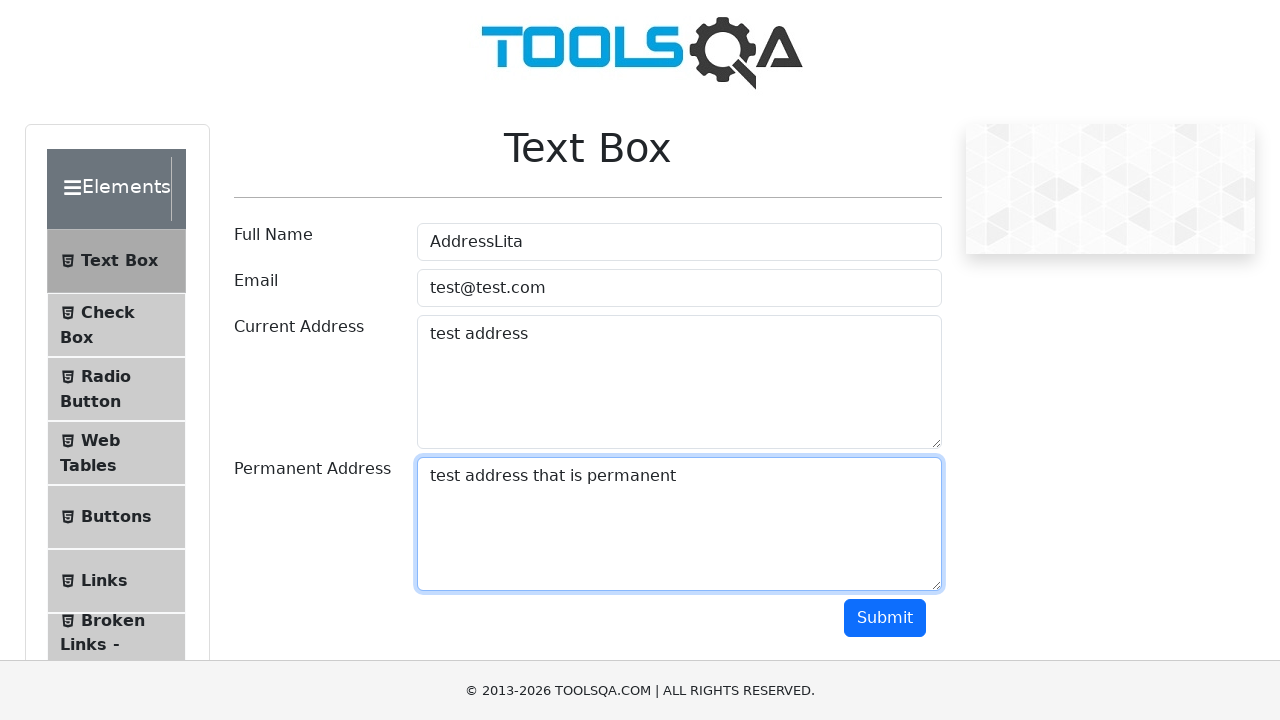

Clicked submit button to submit the form at (885, 618) on #submit
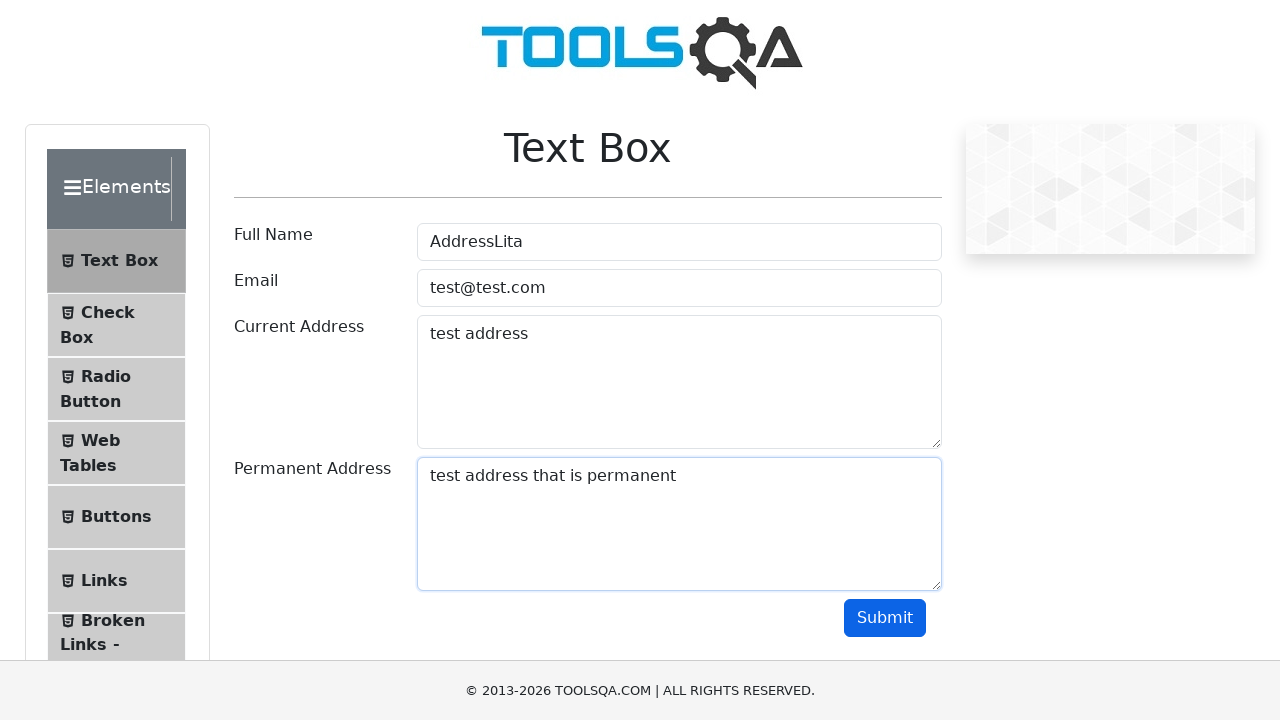

Verified name output field is displayed
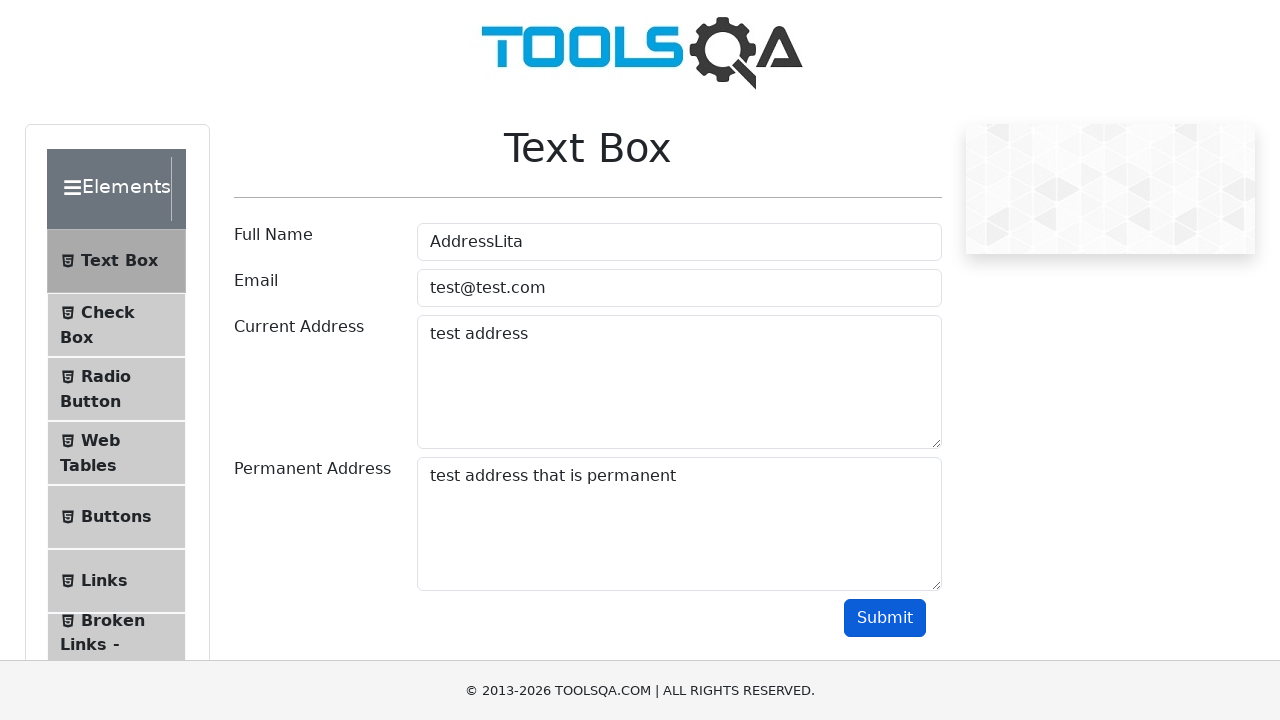

Verified email output field is displayed
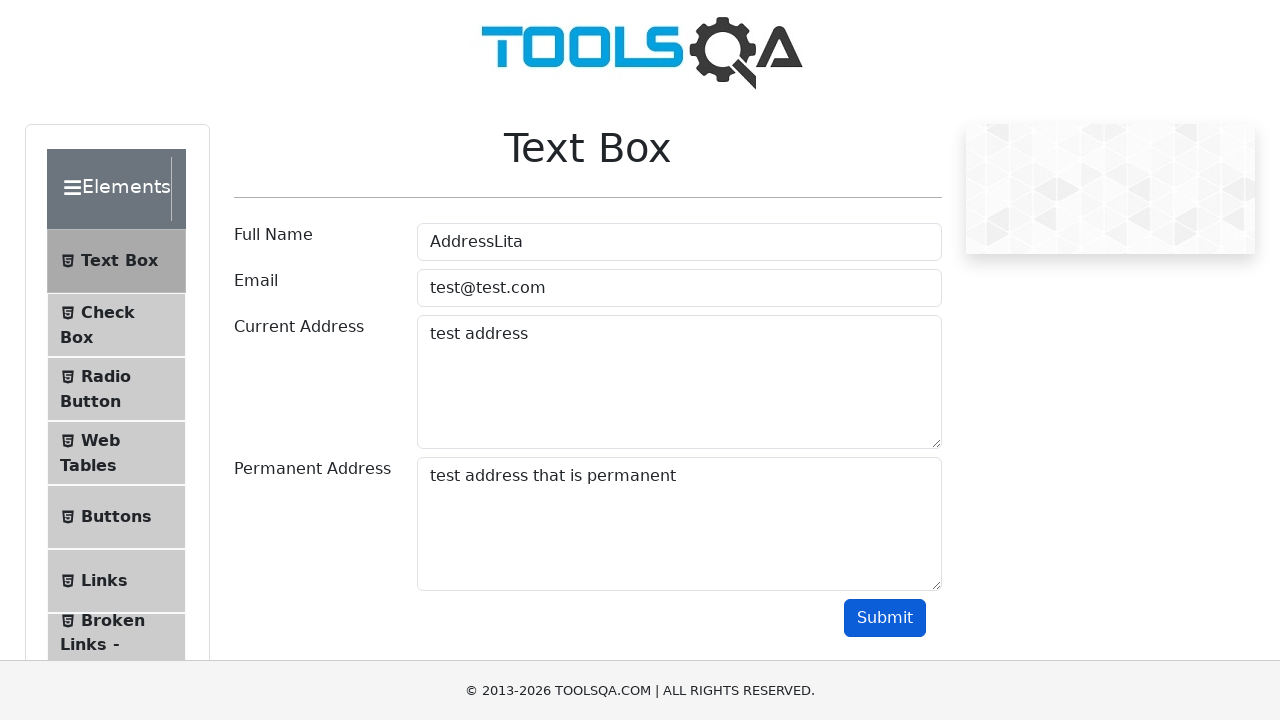

Verified current address output field is displayed
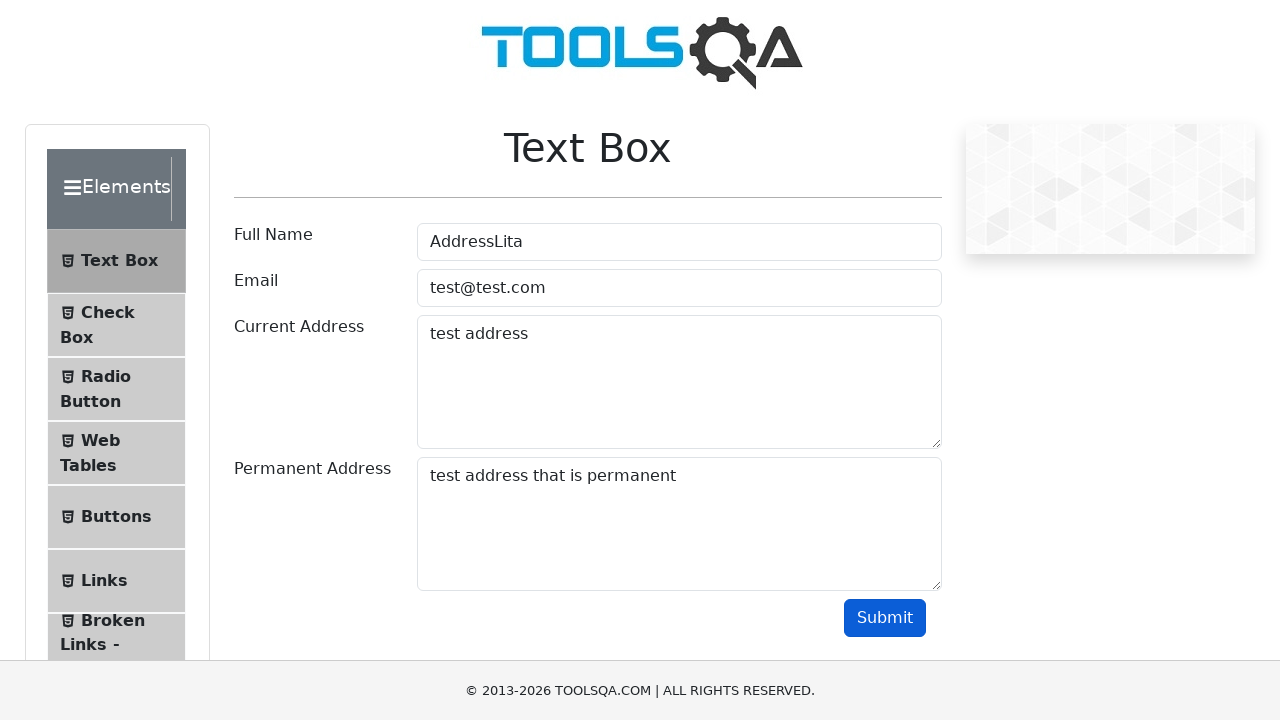

Verified permanent address output field is displayed
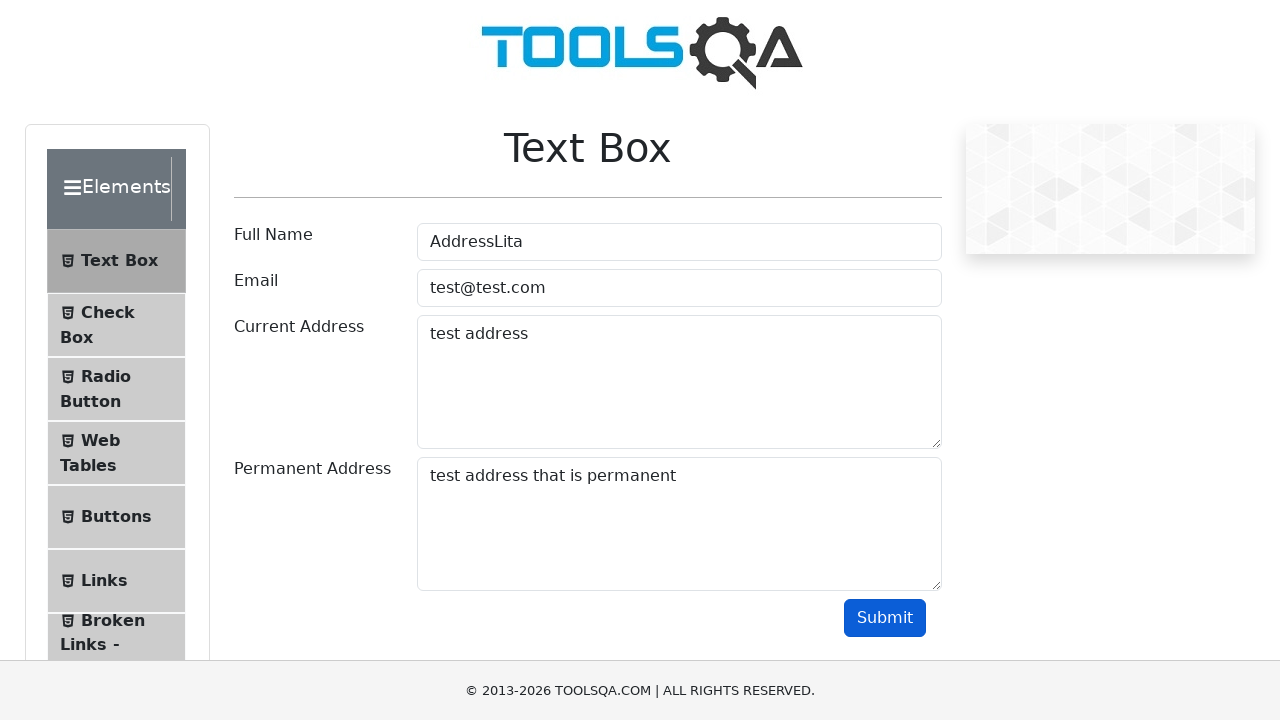

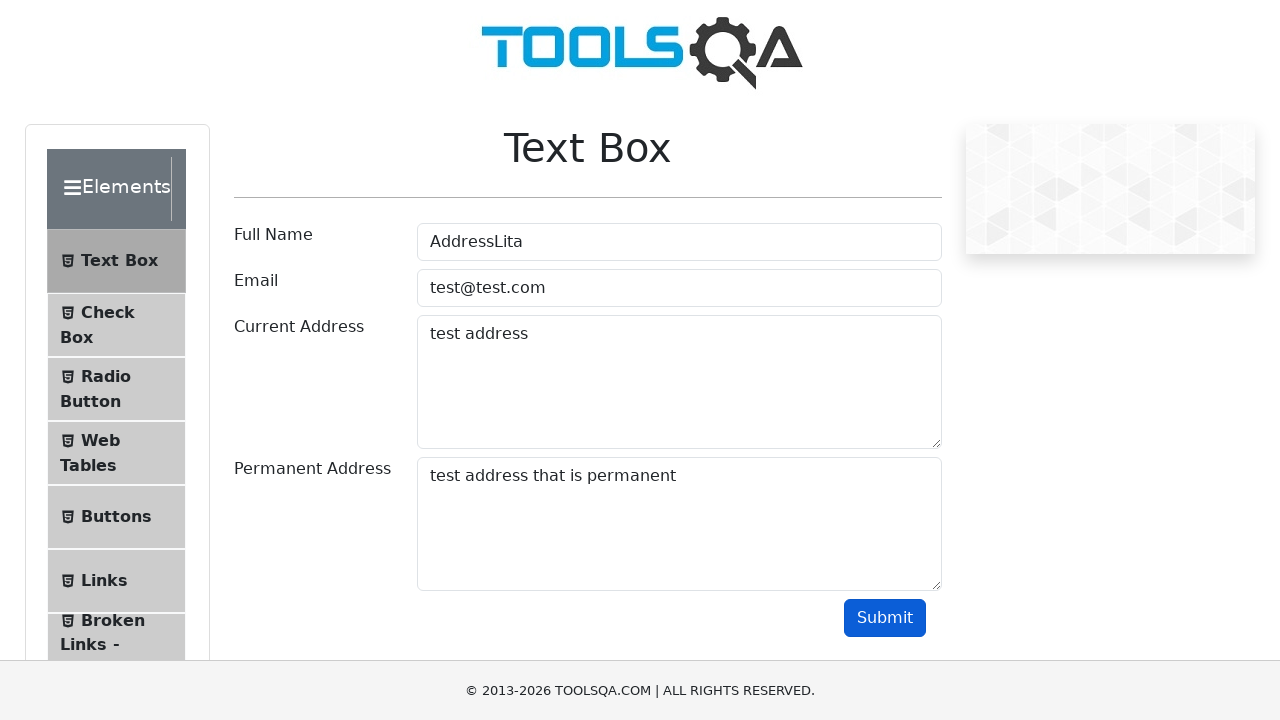